Navigates to Welcome to the Jungle job search page with filters for tech internships/apprenticeships in France and verifies that job search results are displayed.

Starting URL: https://www.welcometothejungle.com/fr/jobs?refinementList%5Boffices.country_code%5D%5B%5D=FR&refinementList%5Bcontract_type%5D%5B%5D=internship&refinementList%5Bcontract_type%5D%5B%5D=apprenticeship&refinementList%5Bprofession.category_reference%5D%5B%5D=tech-engineering-3NjUy&query=&page=1&aroundLatLng=45.64997%2C0.15345&aroundRadius=20&aroundQuery=Angoul%C3%AAme%2C%20Charente%2C%20Nouvelle-Aquitaine%2C%20France

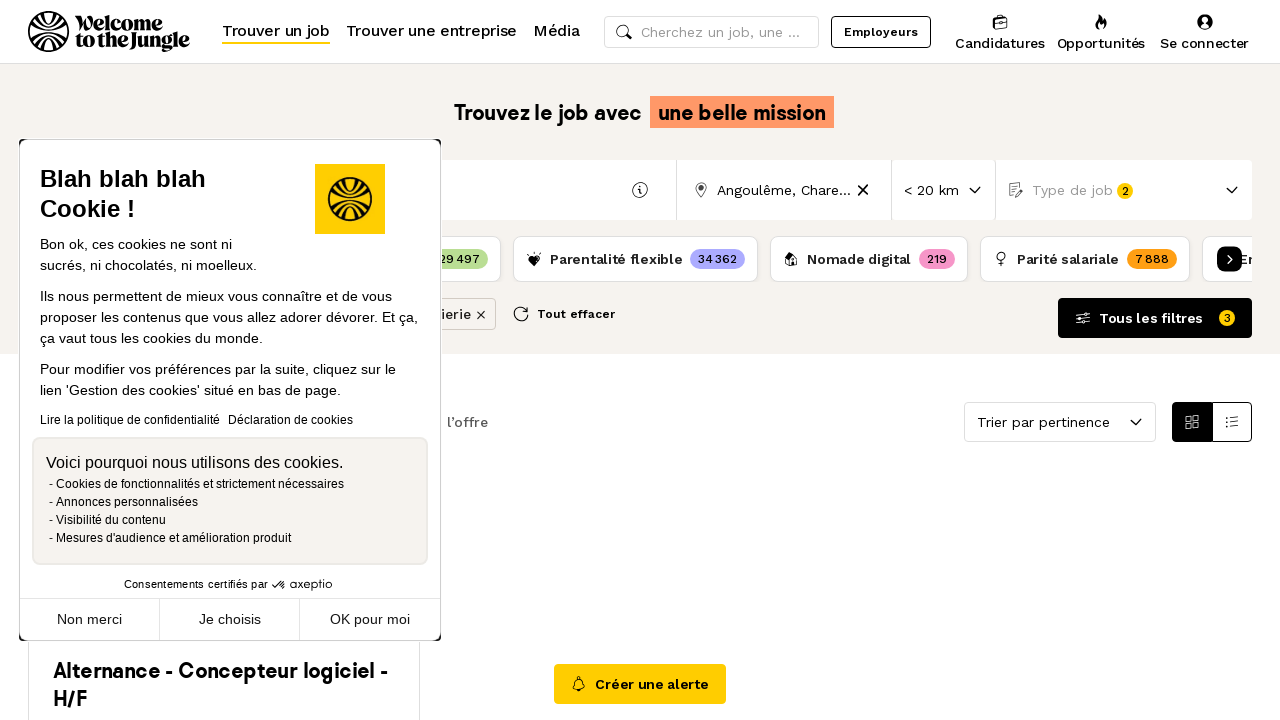

Job search results count selector loaded
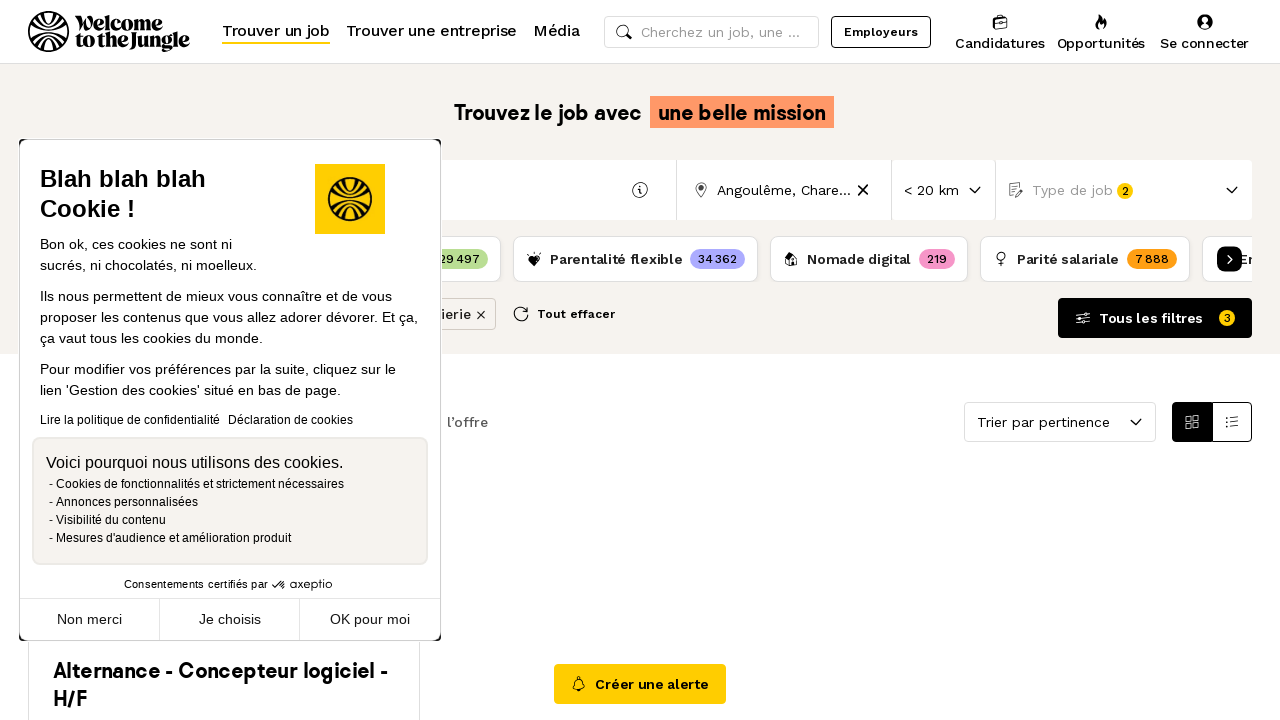

Job listing items are now visible
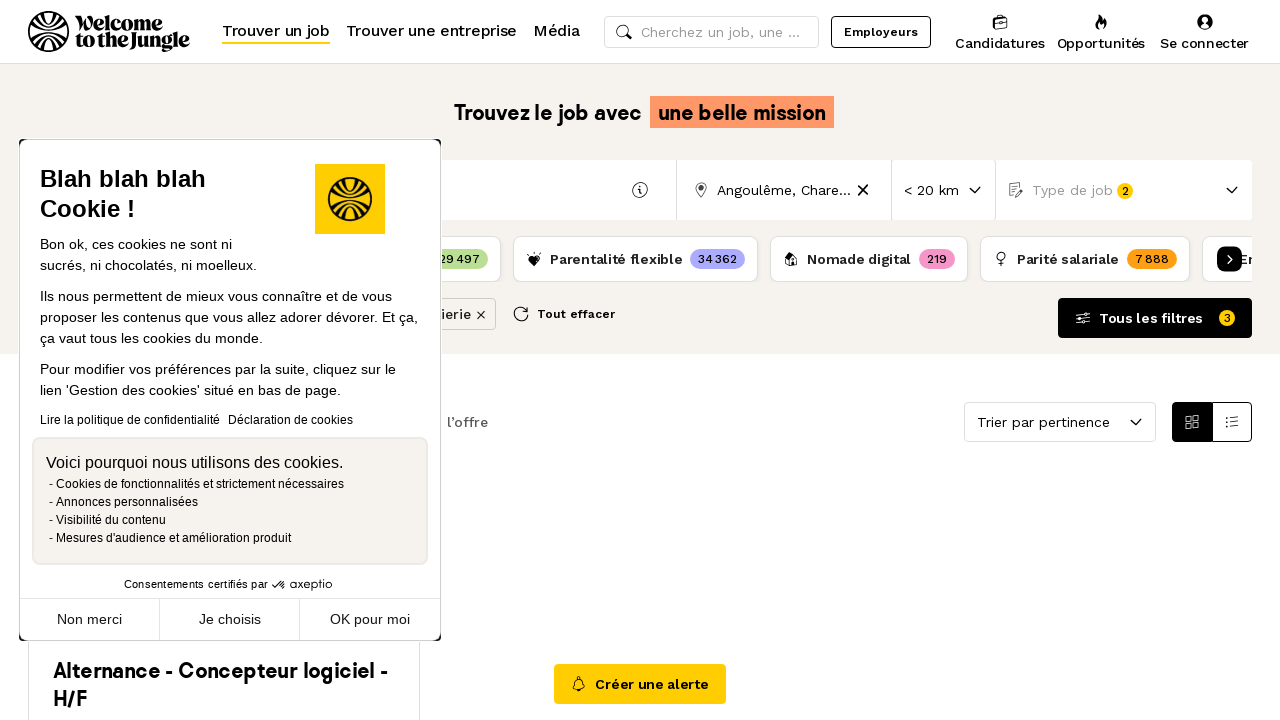

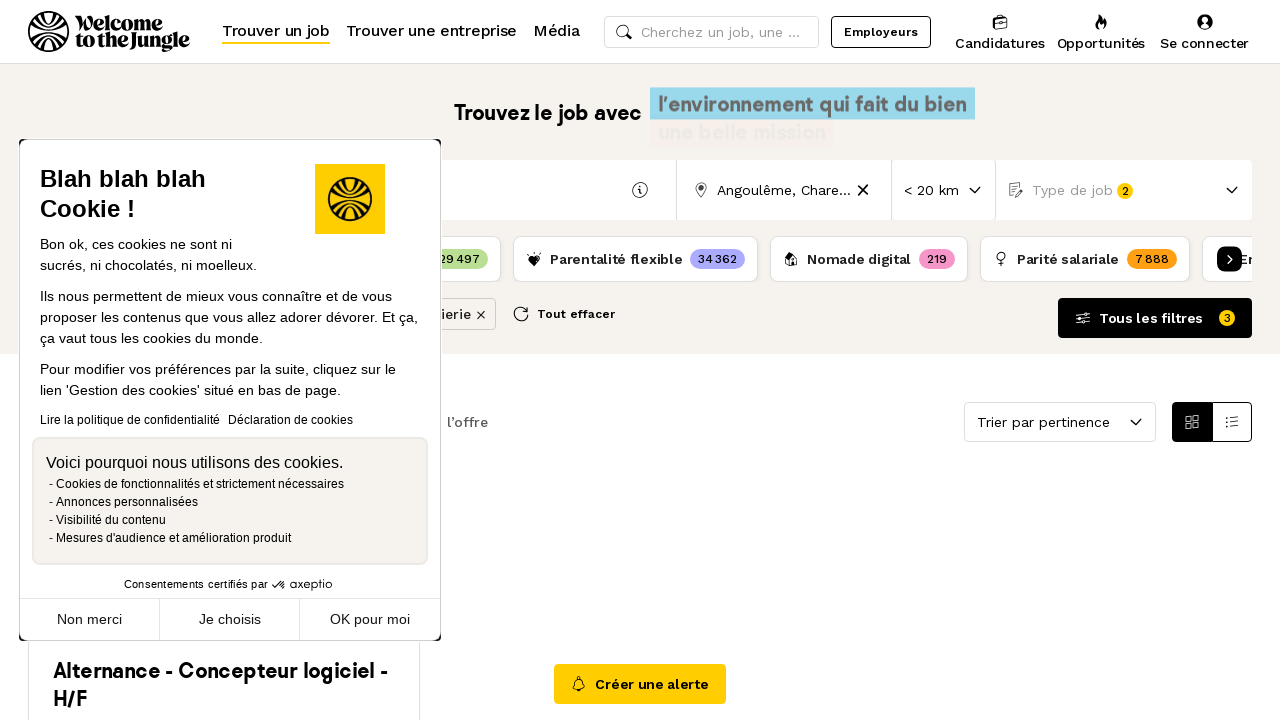